Tests that new todo items are appended to the bottom of the list by creating 3 items and verifying the count

Starting URL: https://demo.playwright.dev/todomvc

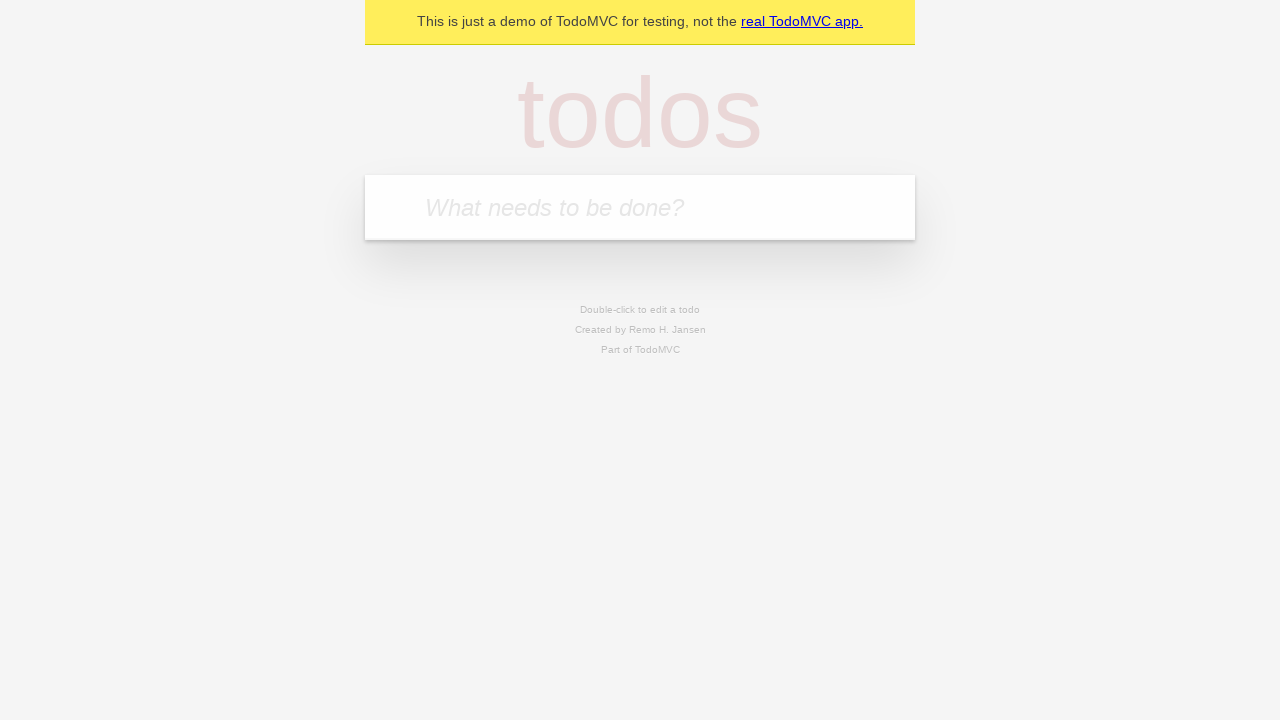

Filled todo input with 'buy some cheese' on internal:attr=[placeholder="What needs to be done?"i]
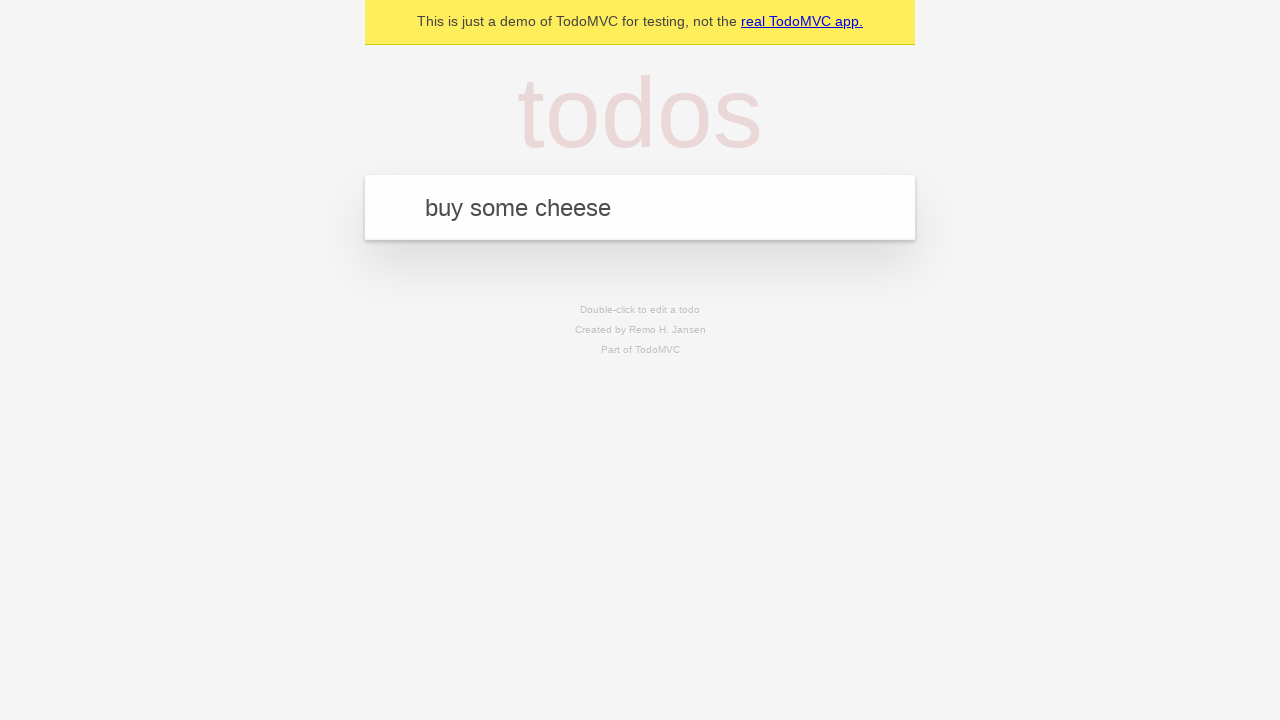

Pressed Enter to add first todo item on internal:attr=[placeholder="What needs to be done?"i]
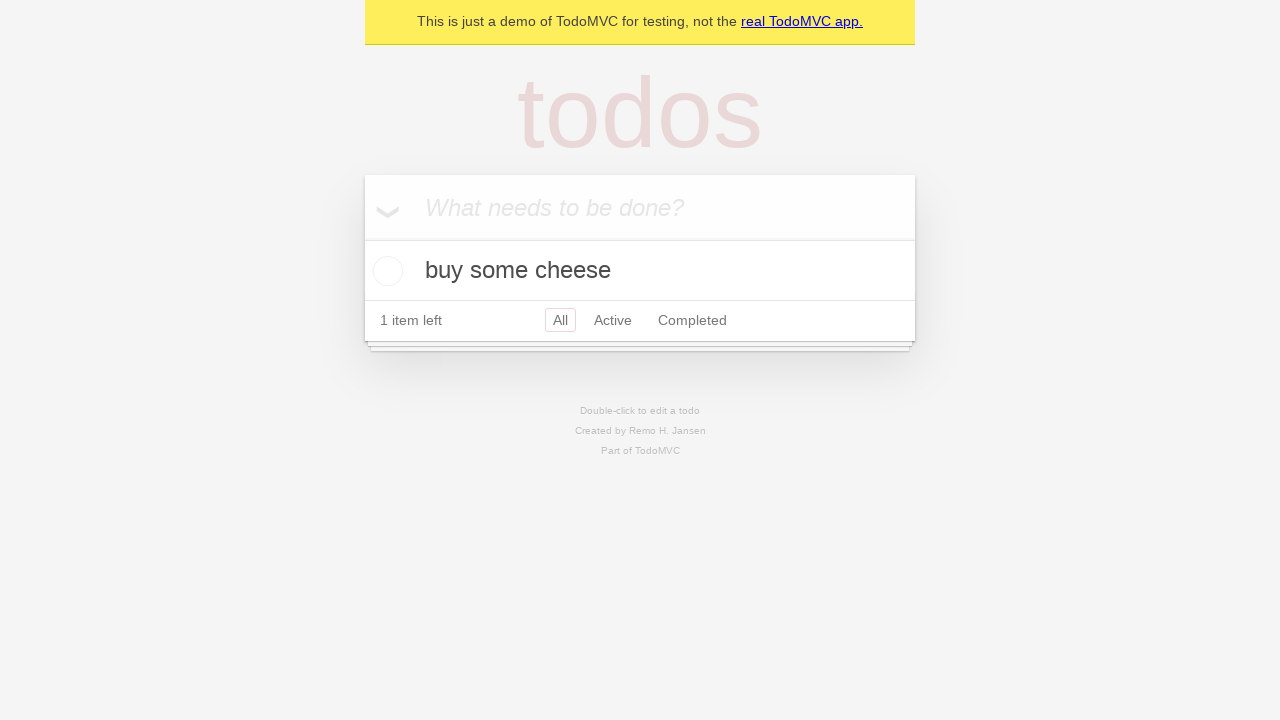

Filled todo input with 'feed the cat' on internal:attr=[placeholder="What needs to be done?"i]
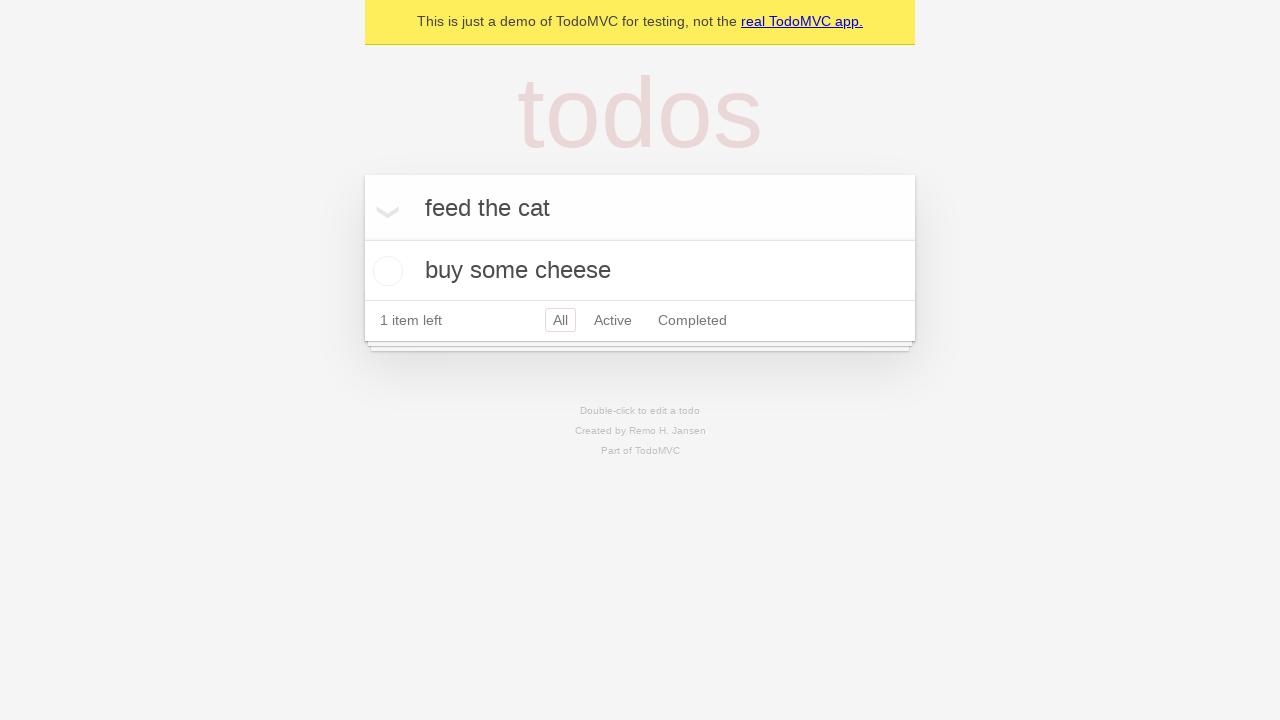

Pressed Enter to add second todo item on internal:attr=[placeholder="What needs to be done?"i]
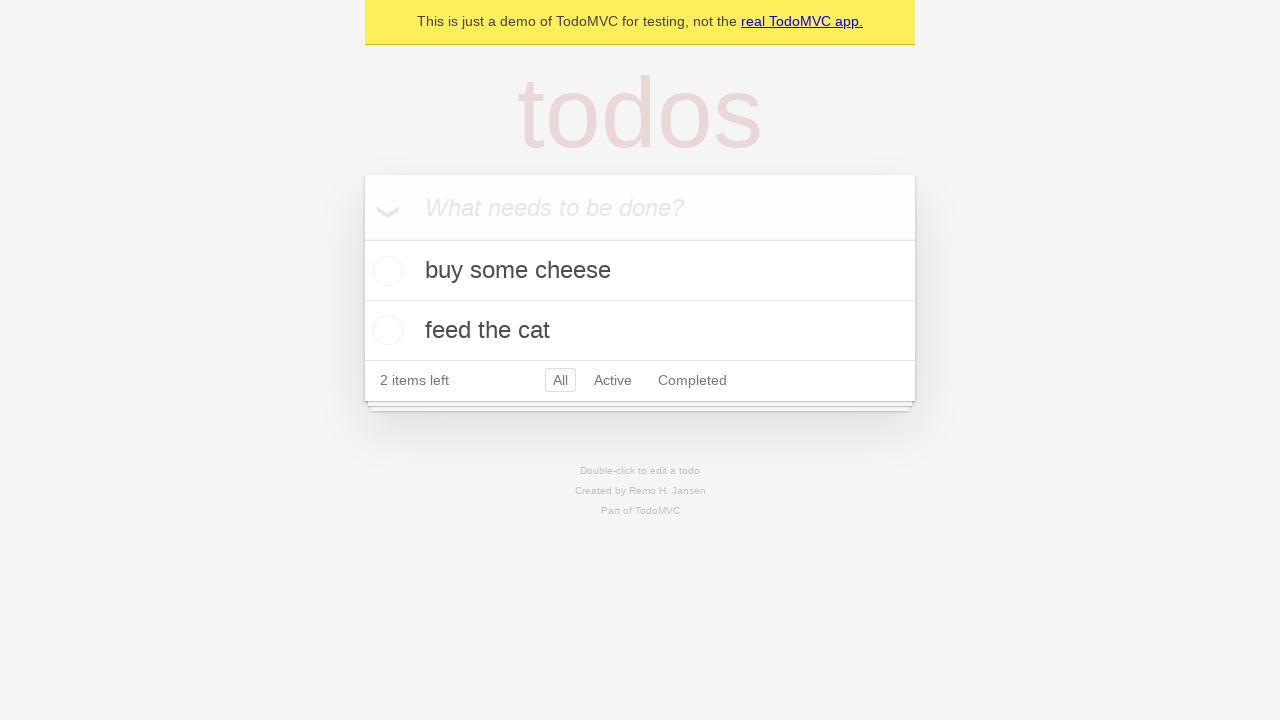

Filled todo input with 'book a doctors appointment' on internal:attr=[placeholder="What needs to be done?"i]
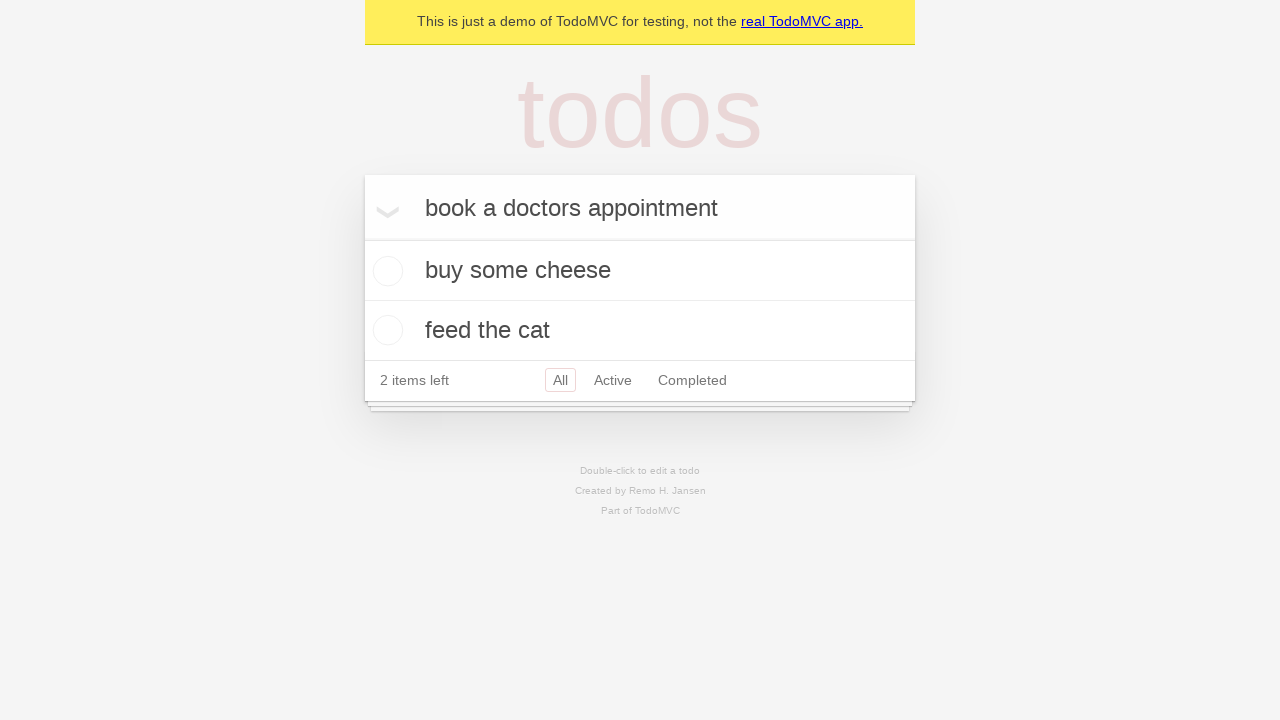

Pressed Enter to add third todo item on internal:attr=[placeholder="What needs to be done?"i]
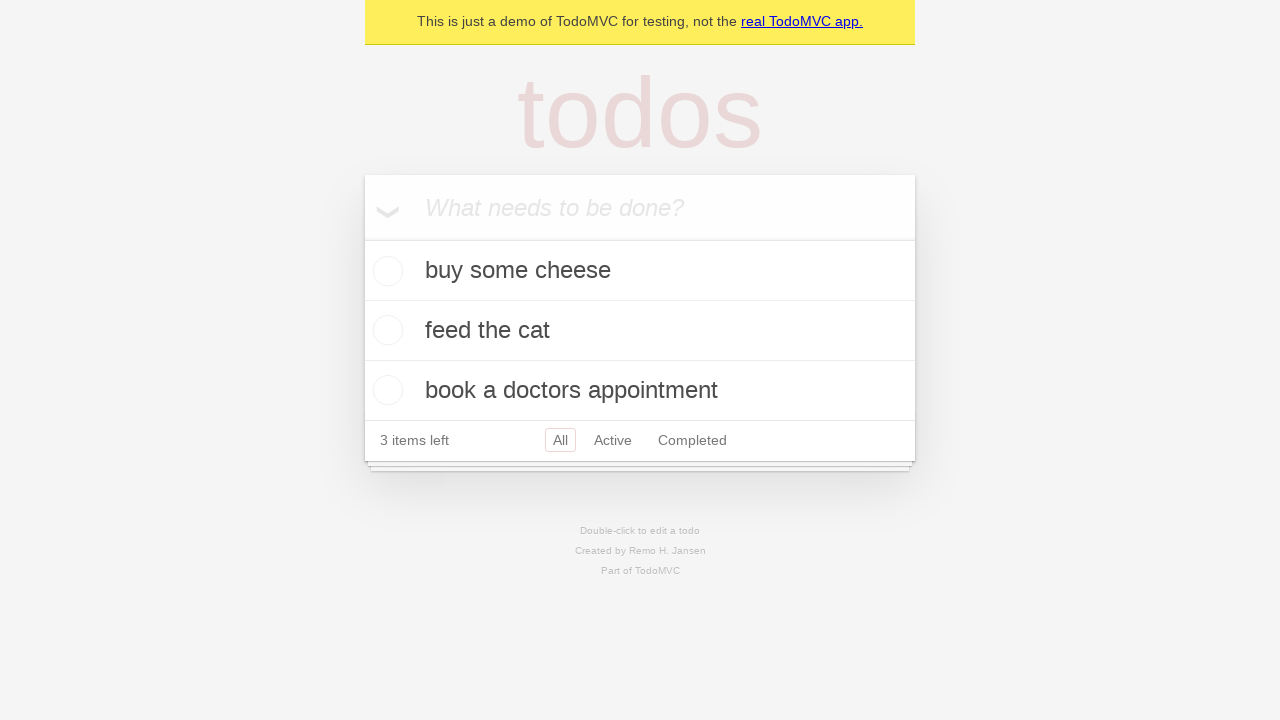

Todo count element loaded - verified all 3 items added to list
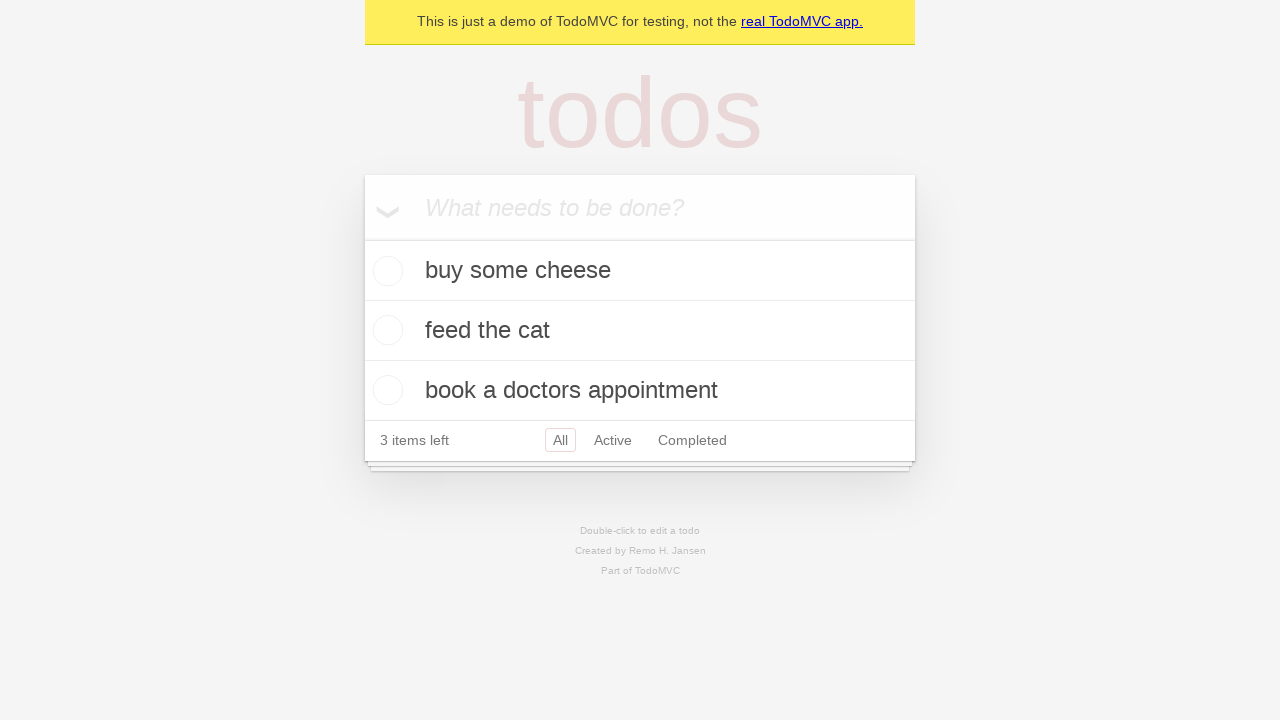

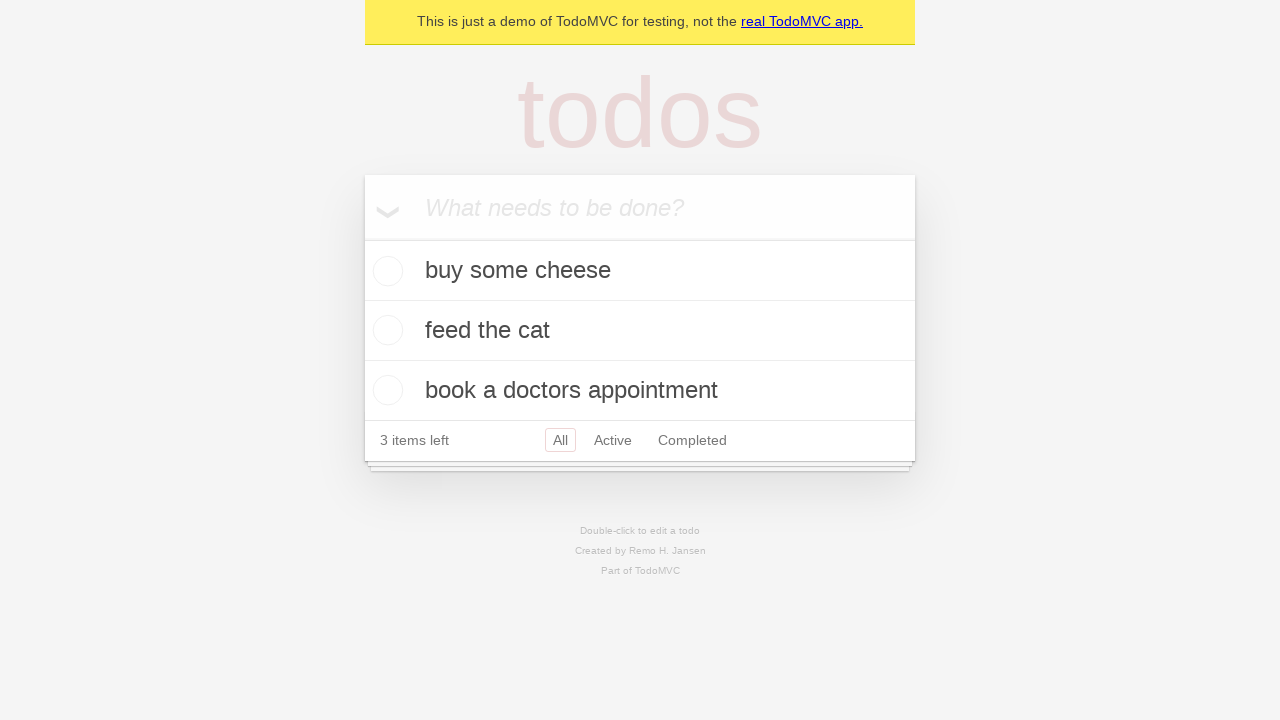